Tests opening a modal dialog and closing it by clicking the close button

Starting URL: https://formy-project.herokuapp.com/modal

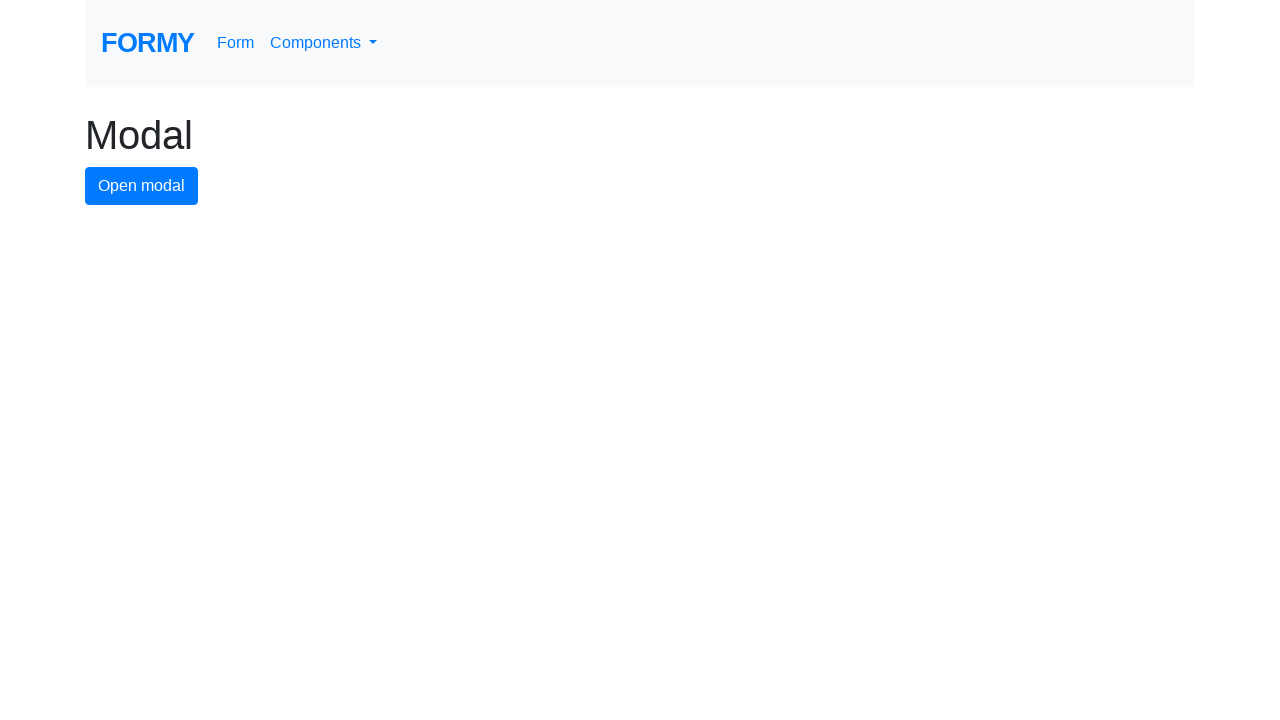

Clicked button to open modal dialog at (142, 186) on #modal-button
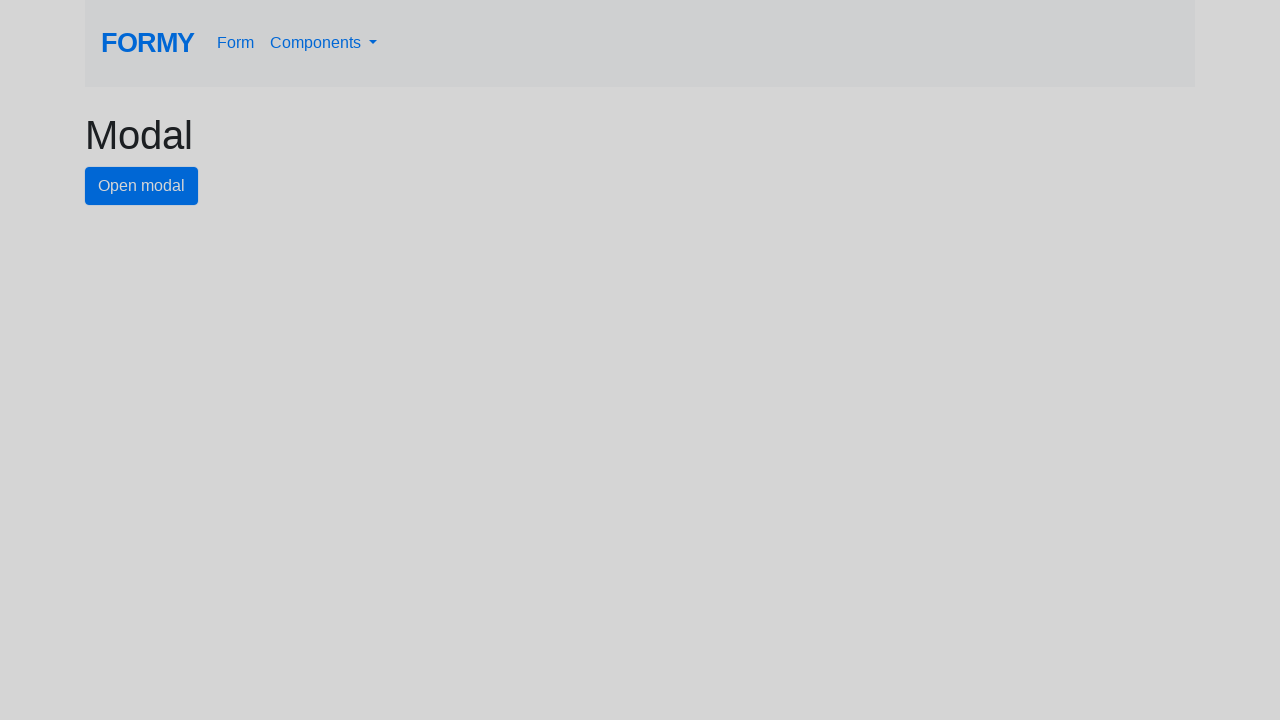

Modal dialog appeared and close button is visible
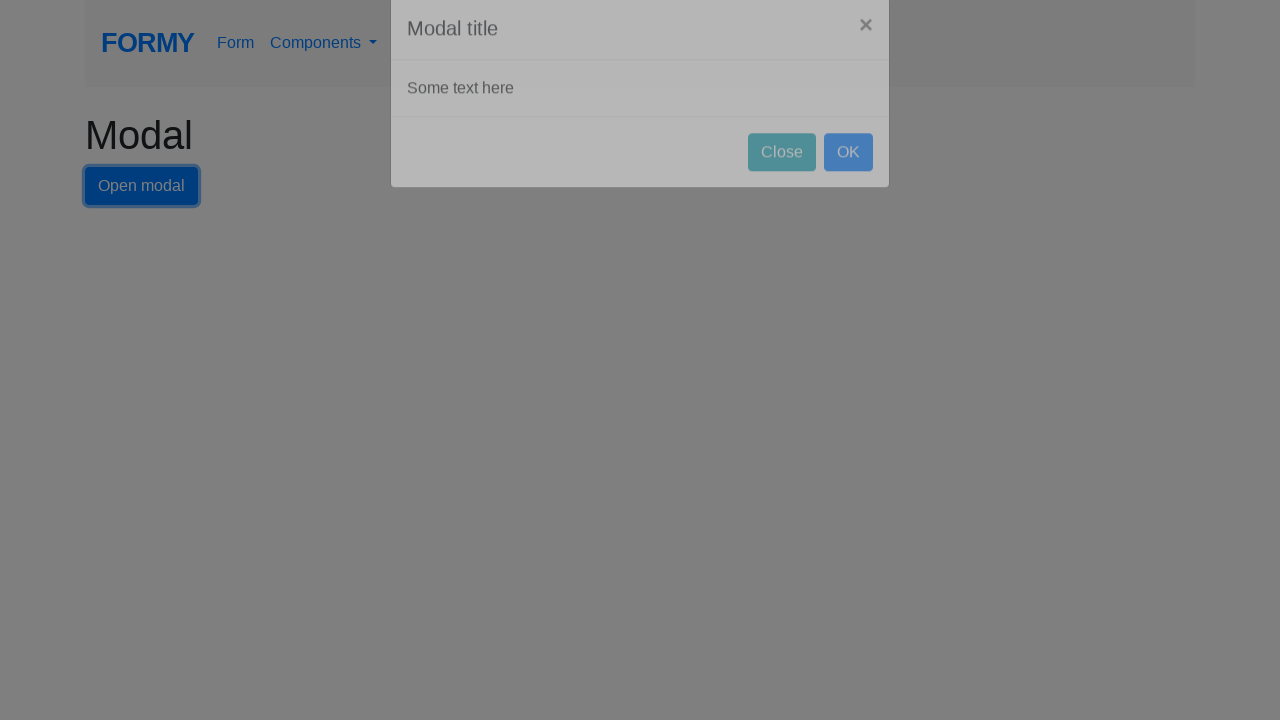

Clicked close button to close modal dialog at (782, 184) on #close-button
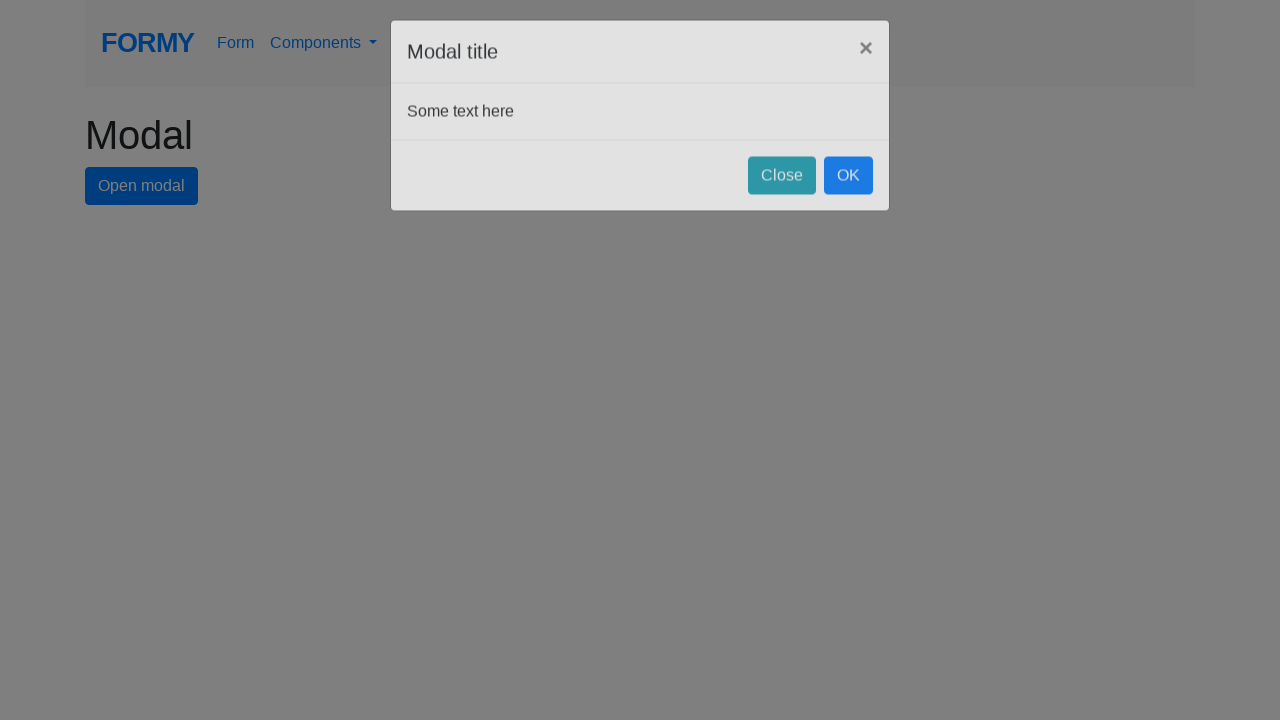

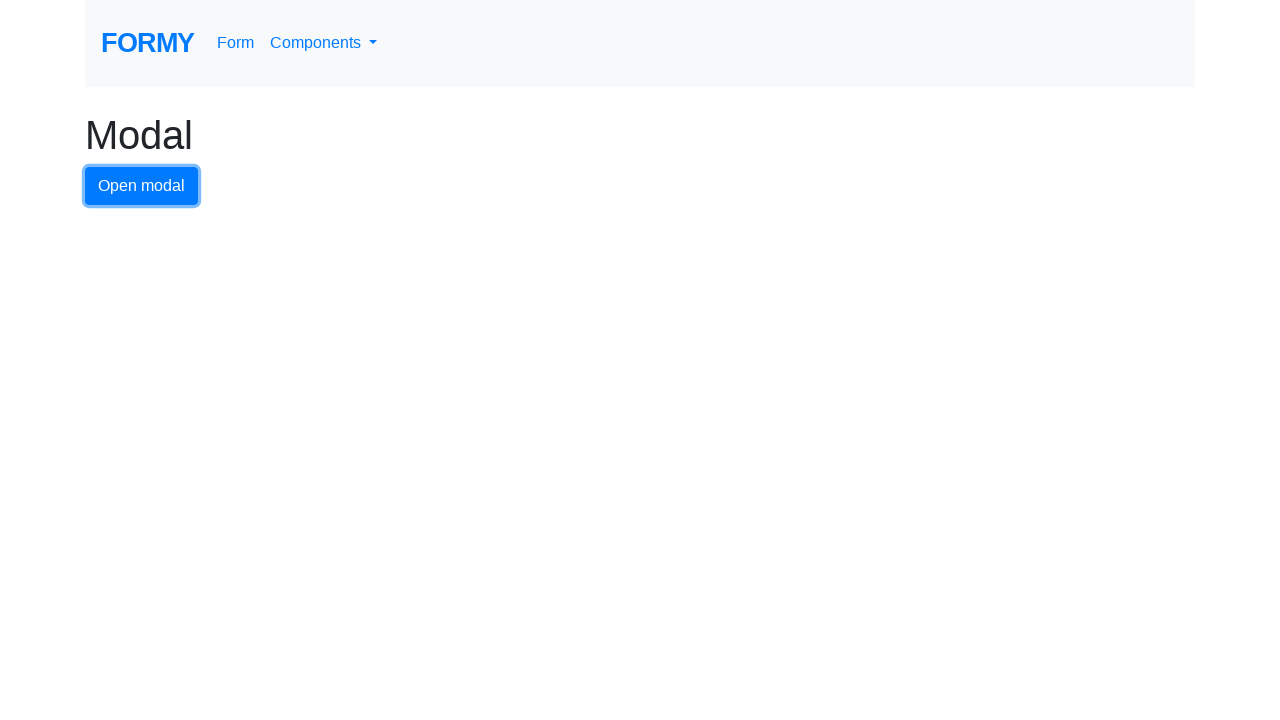